Tests dynamic loading with a longer timeout by clicking start and waiting for text visibility.

Starting URL: https://automationfc.github.io/dynamic-loading/

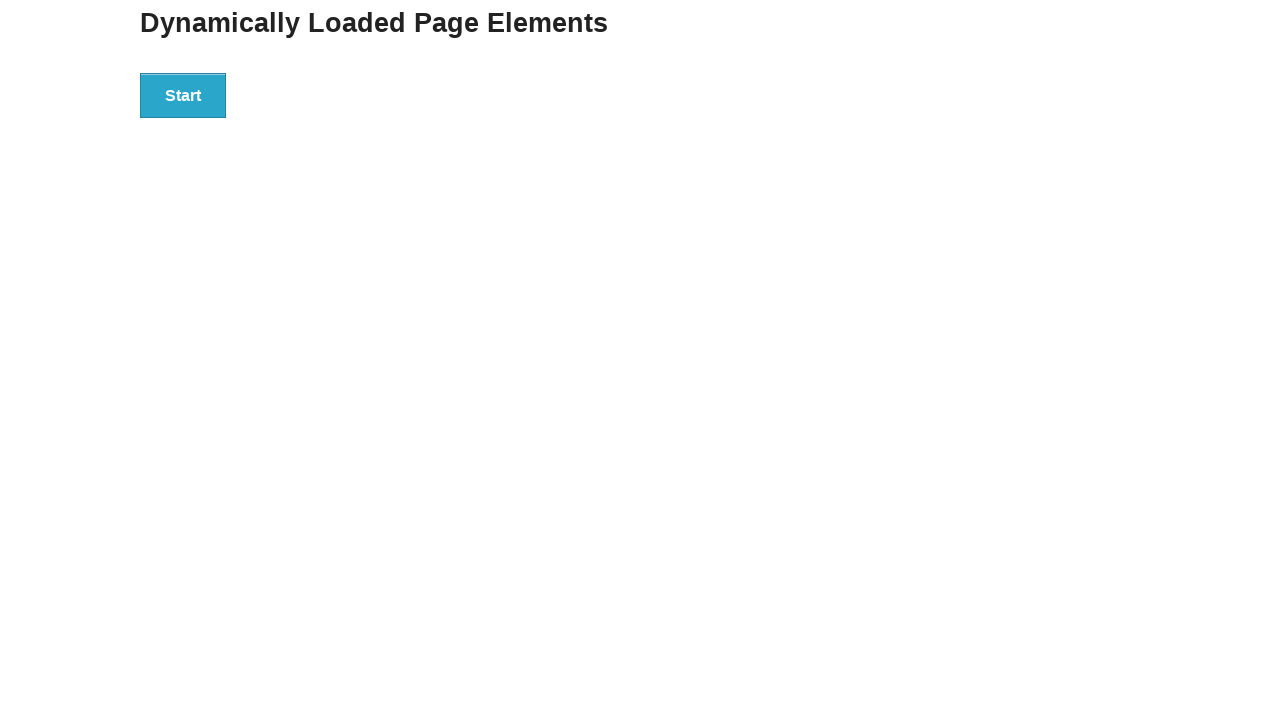

Clicked start button to initiate dynamic loading at (183, 95) on div#start>button
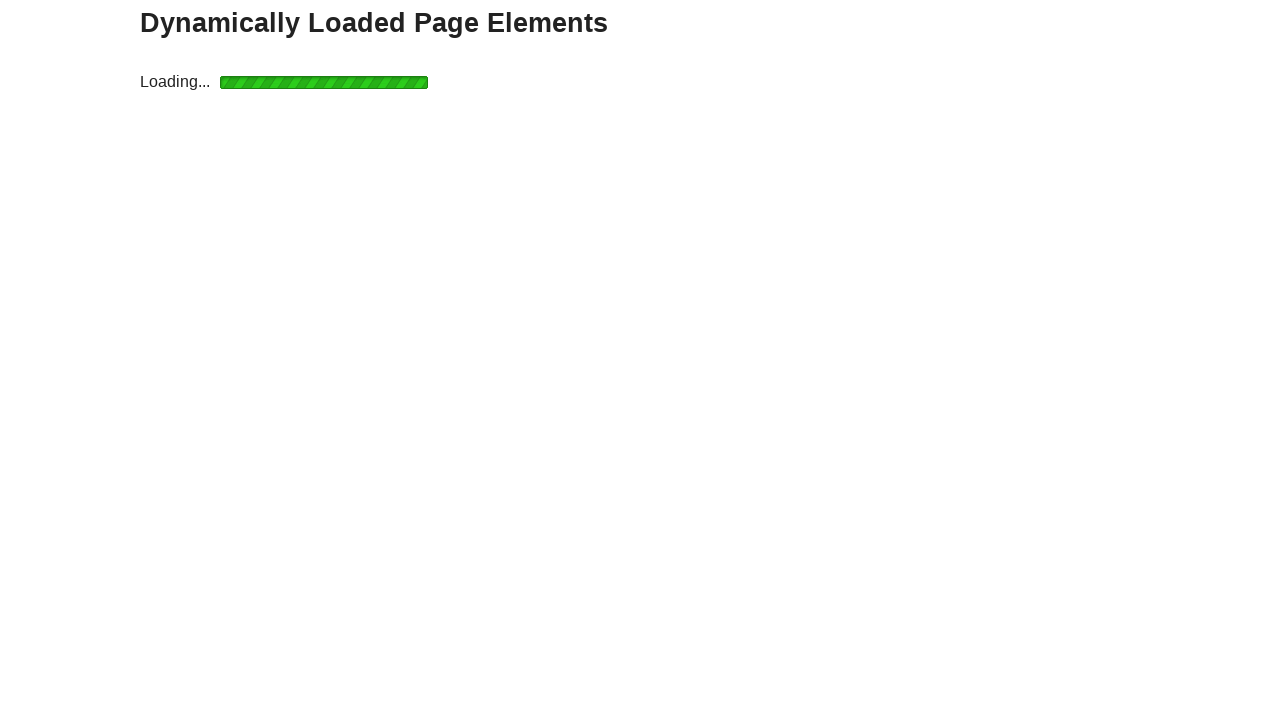

Waited for 'Hello World!' text to become visible (greater than 5 second loading)
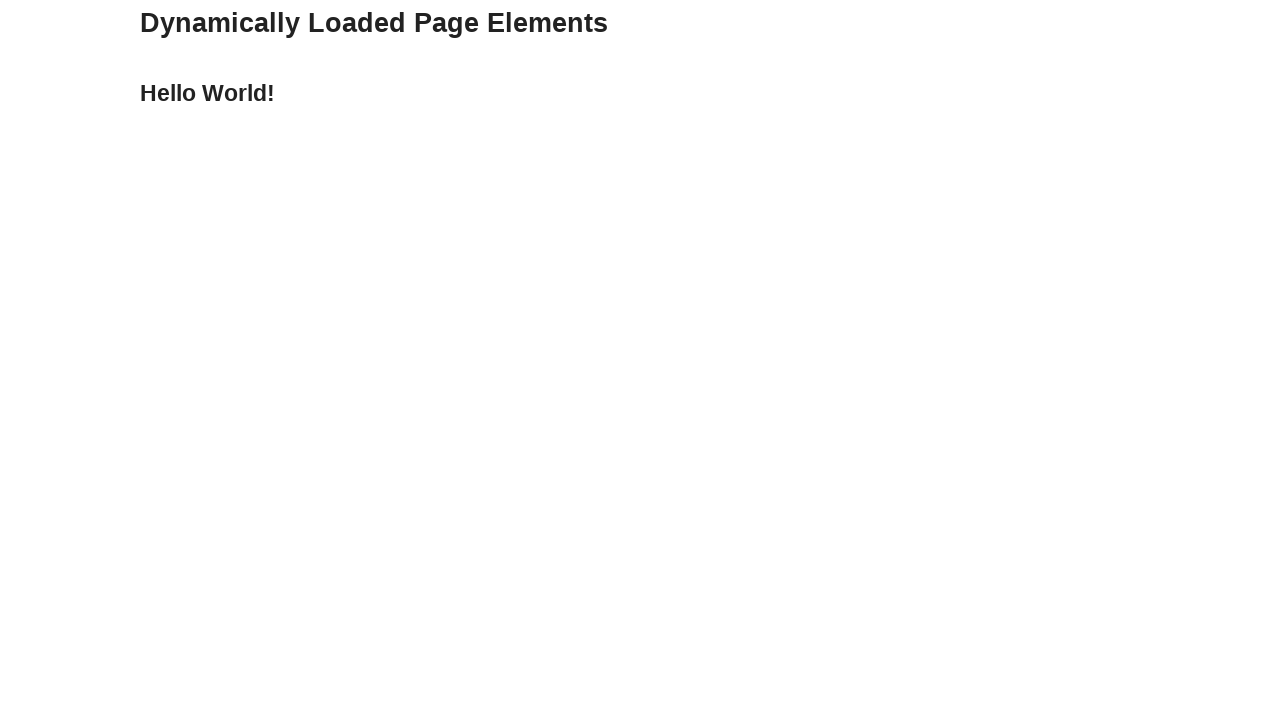

Verified that loaded text content is 'Hello World!'
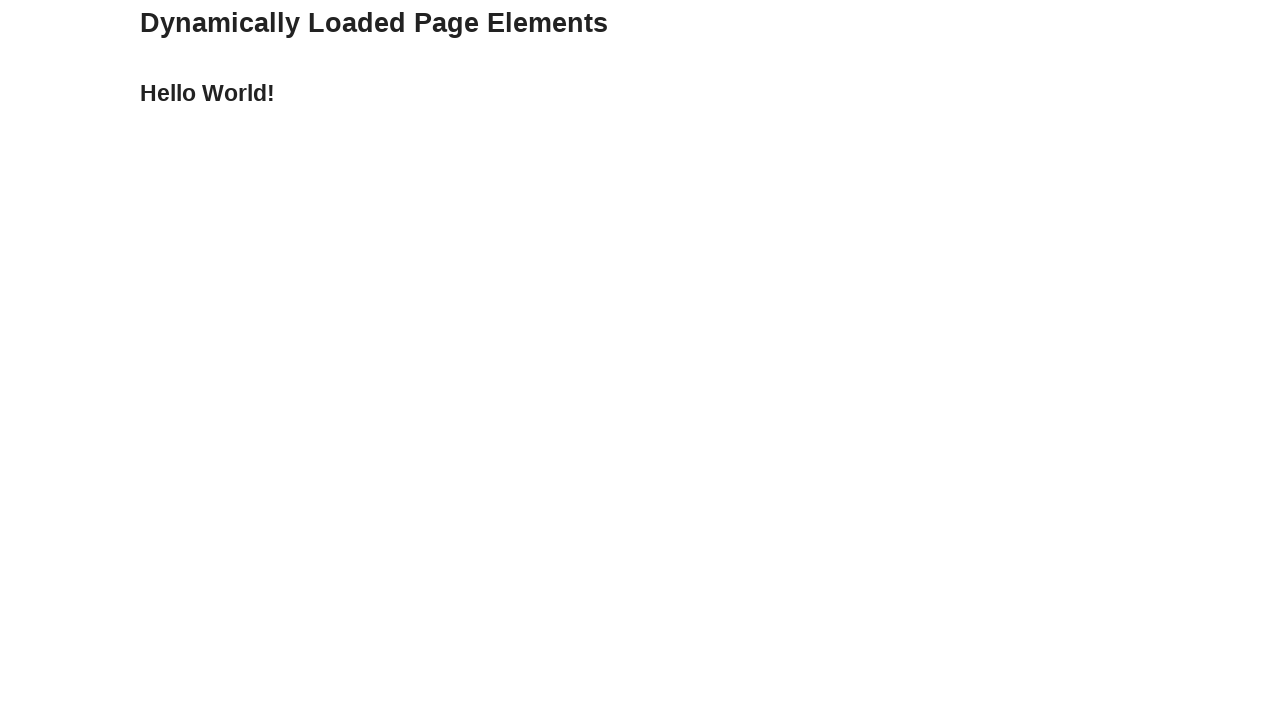

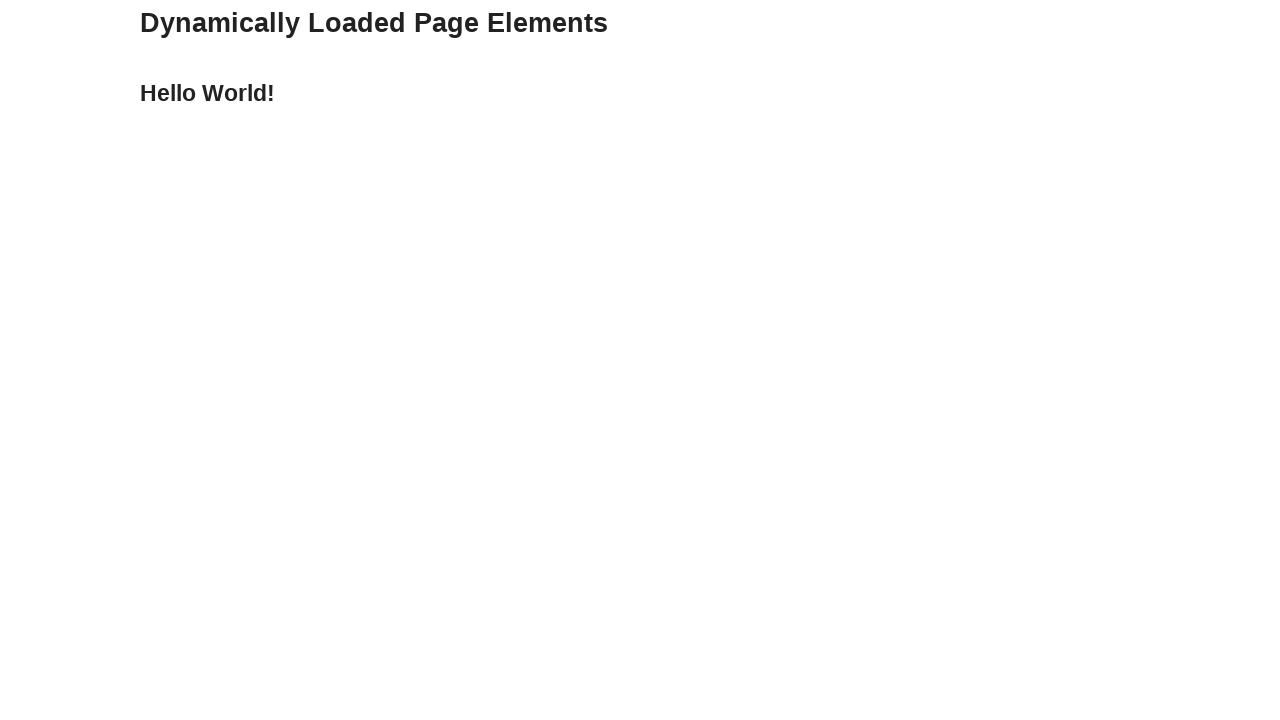